Tests an e-commerce flow by adding multiple vegetables to cart, applying a promo code, and verifying the discount is applied

Starting URL: https://rahulshettyacademy.com/seleniumPractise/

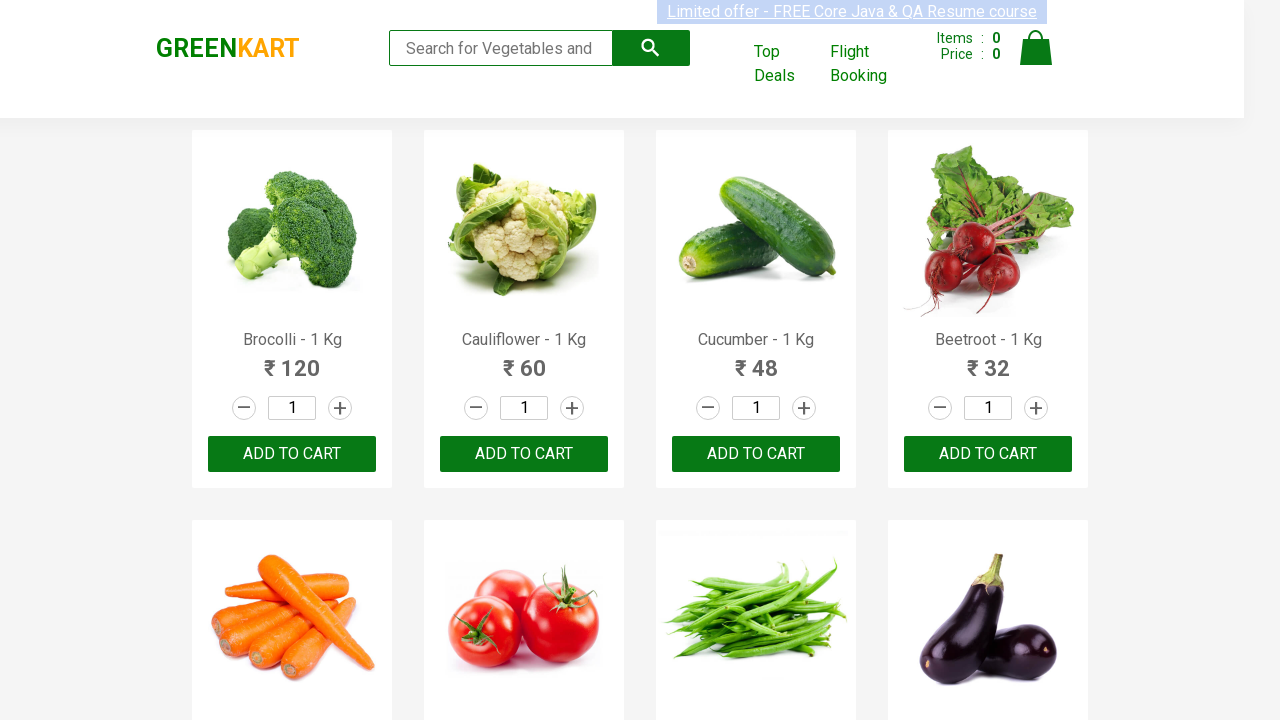

Retrieved all product names from the page
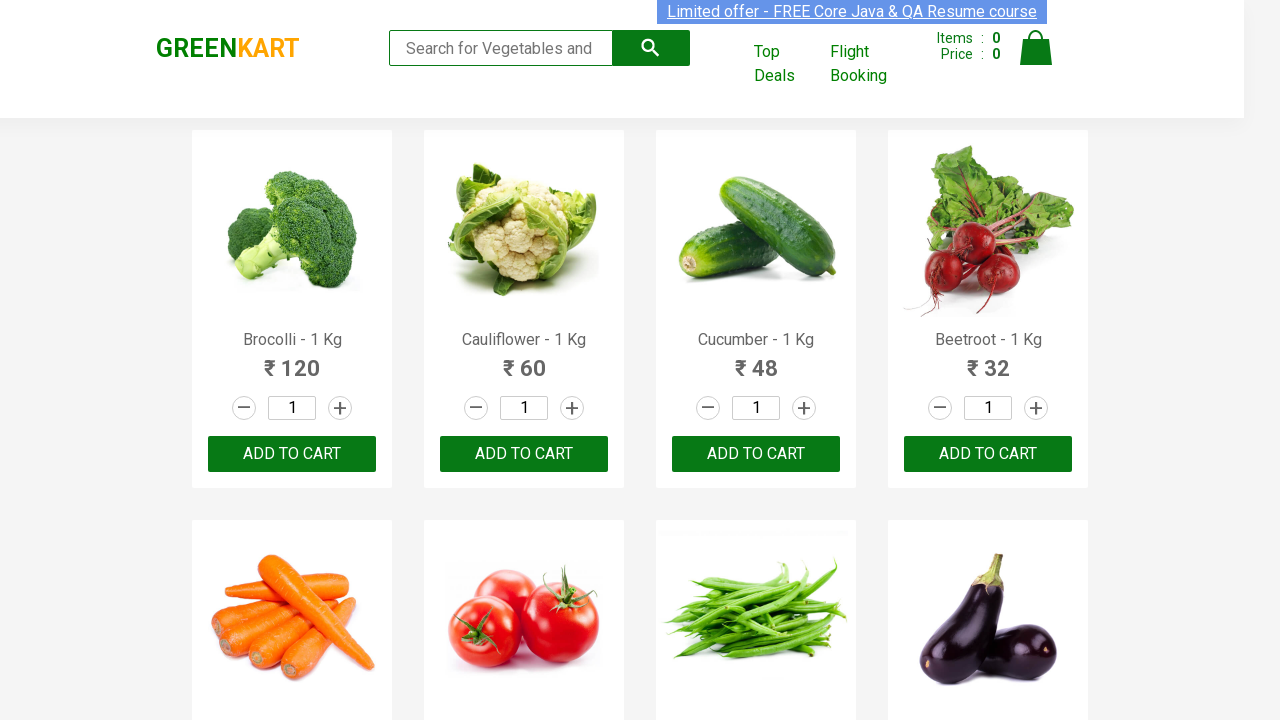

Added Brocolli to cart at (292, 454) on xpath=//div[@class='product-action']/button >> nth=0
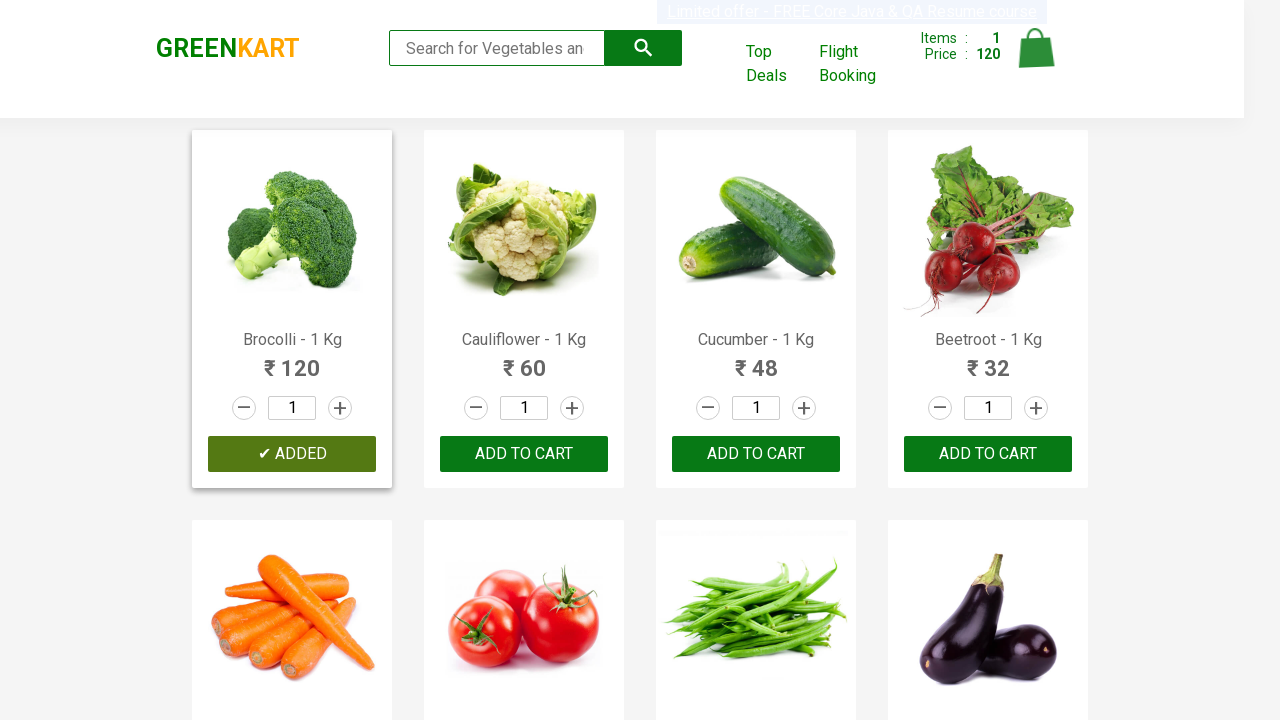

Added Brocolli to cart at (524, 454) on xpath=//div[@class='product-action']/button >> nth=1
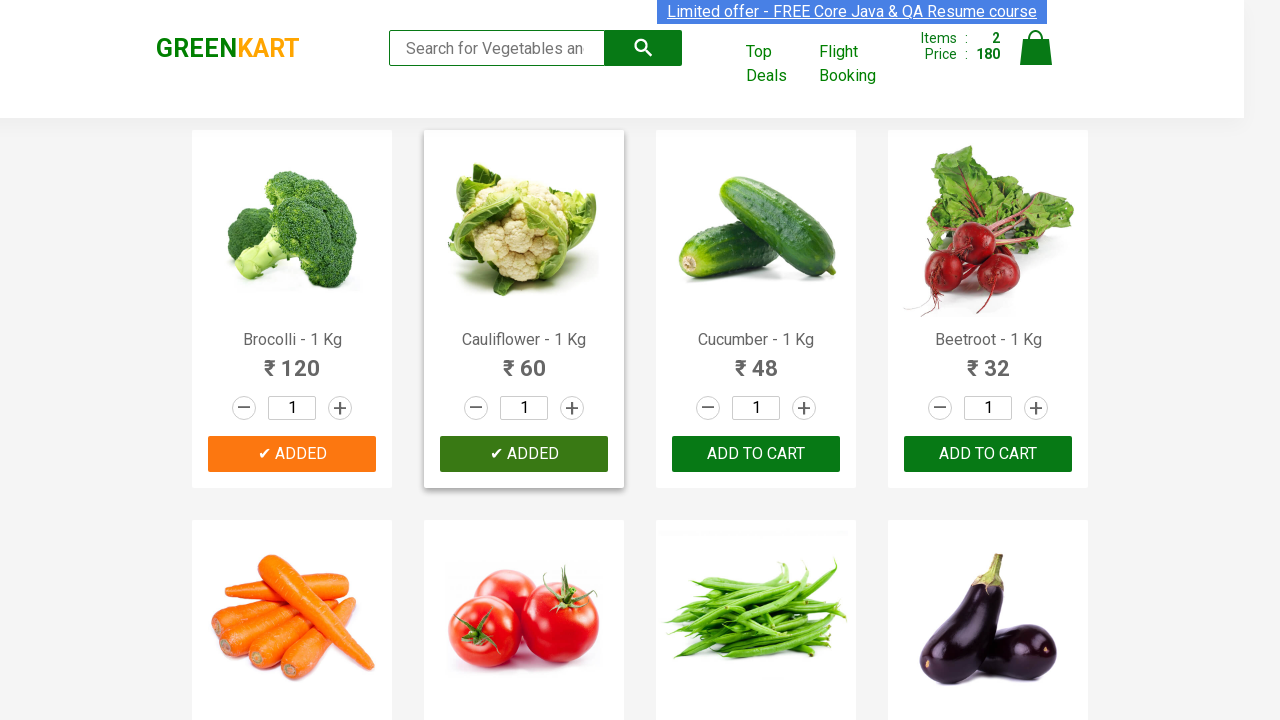

Added Brocolli to cart at (756, 454) on xpath=//div[@class='product-action']/button >> nth=2
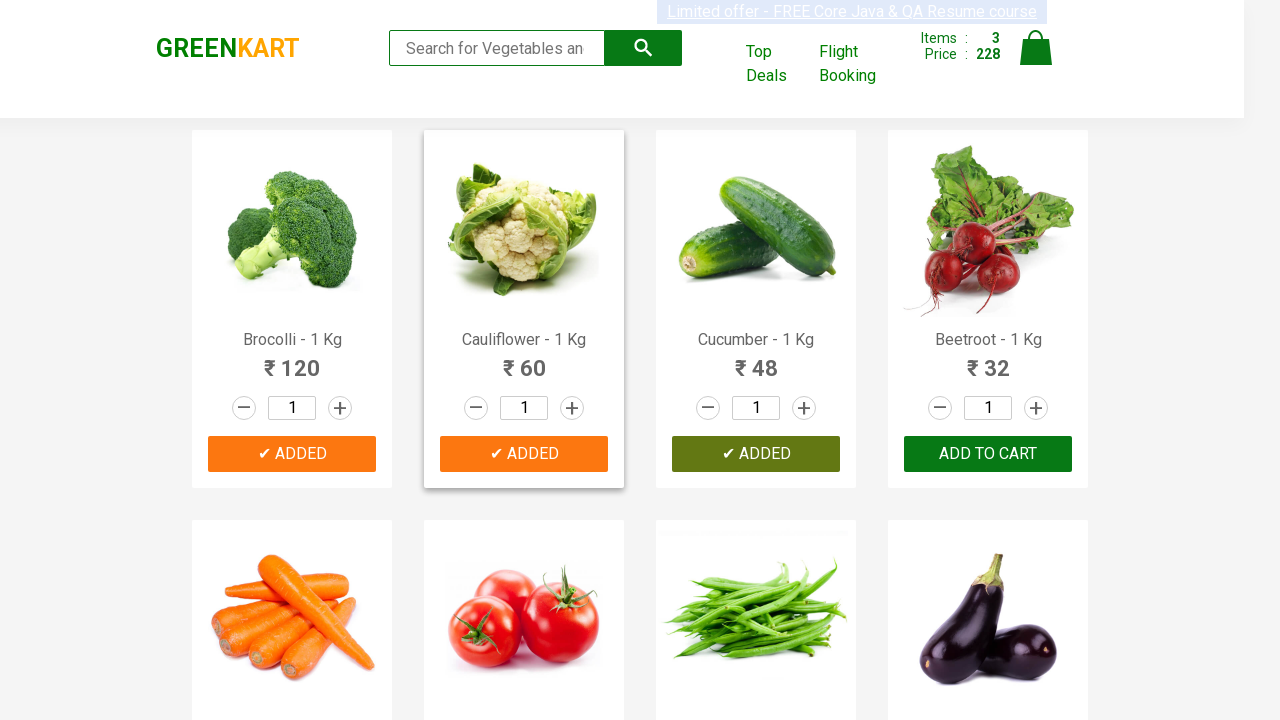

Added Brocolli to cart at (988, 454) on xpath=//div[@class='product-action']/button >> nth=3
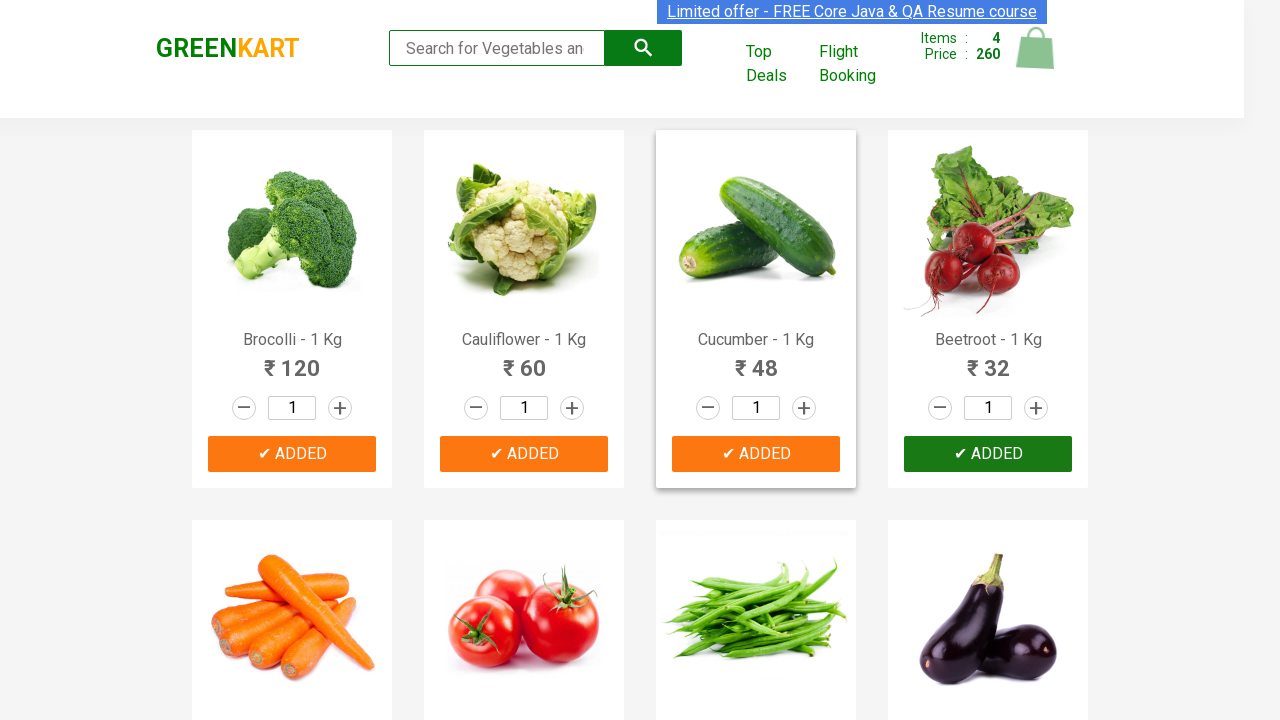

Added Brocolli to cart at (292, 360) on xpath=//div[@class='product-action']/button >> nth=4
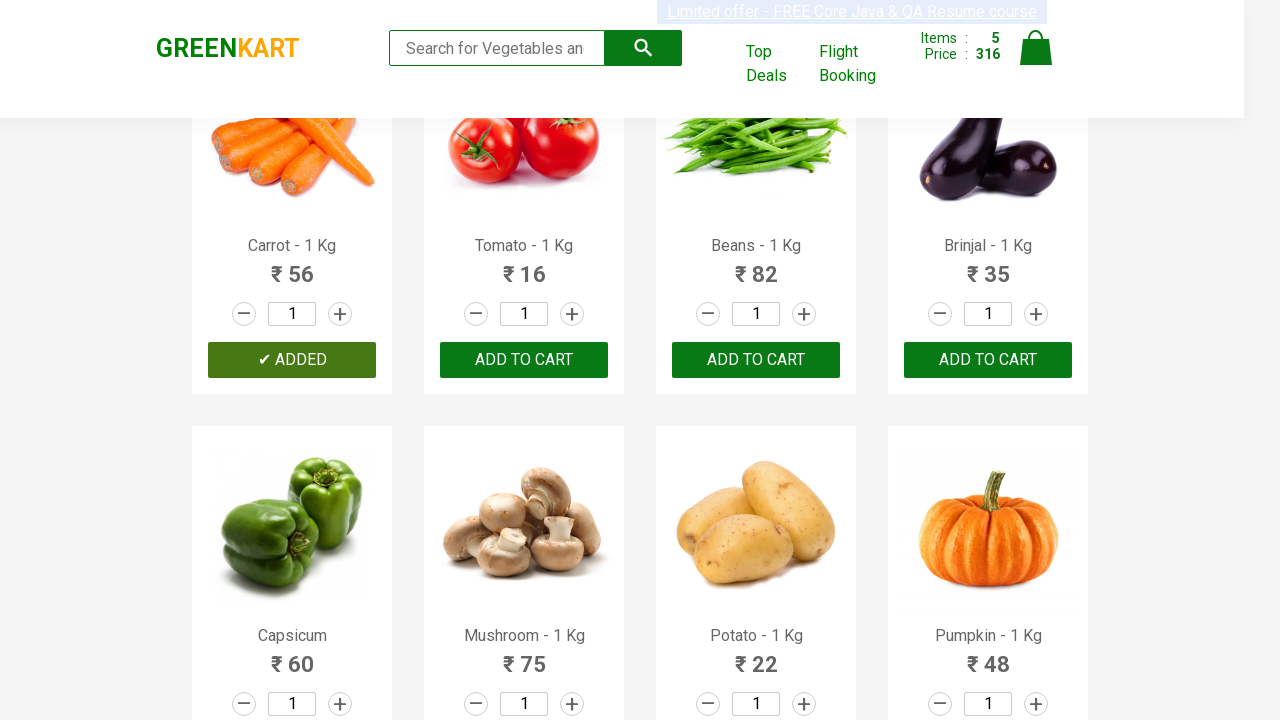

Clicked cart icon to view cart at (1036, 59) on .cart-icon
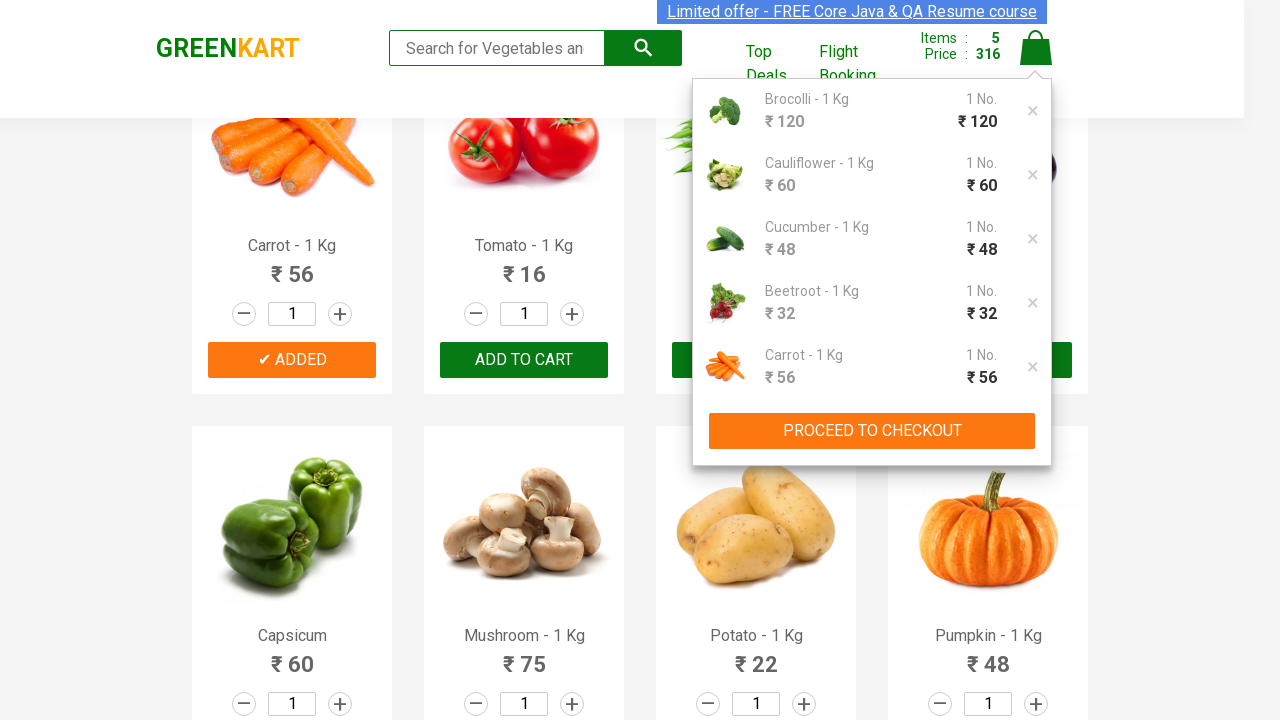

Clicked PROCEED TO CHECKOUT button at (872, 431) on xpath=//div[@class='action-block']/button[text()='PROCEED TO CHECKOUT']
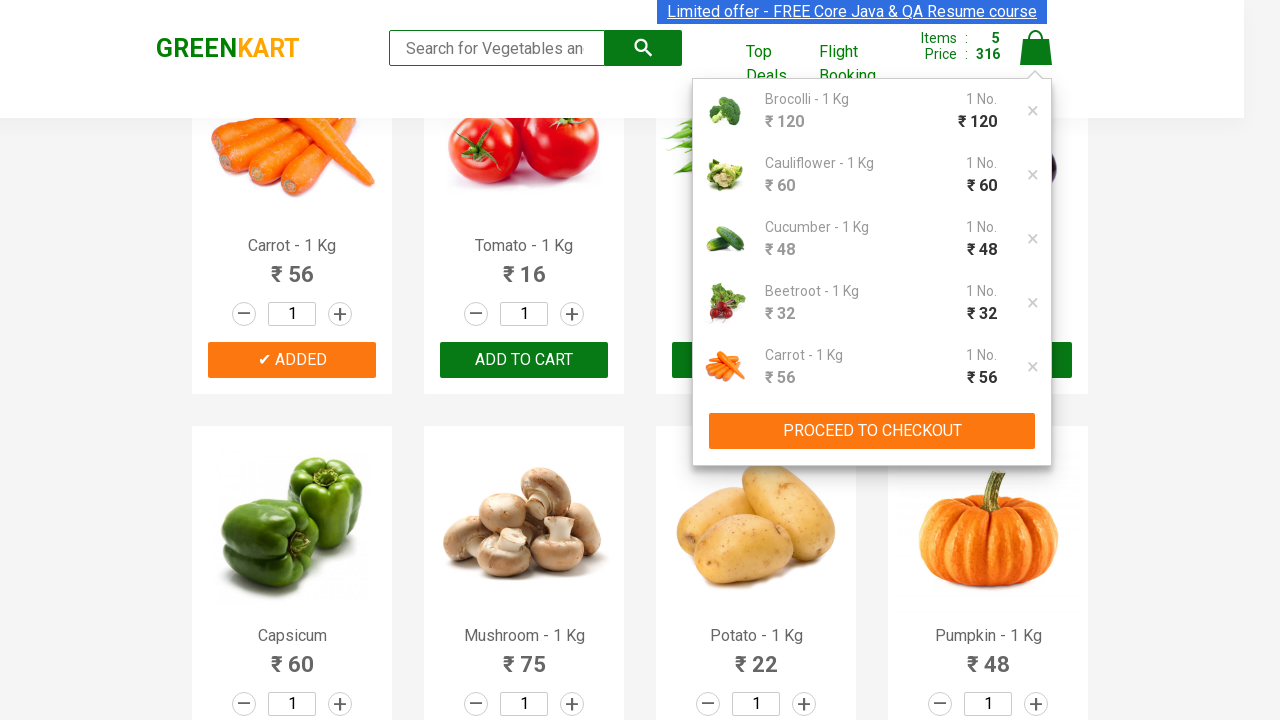

Promo code field appeared
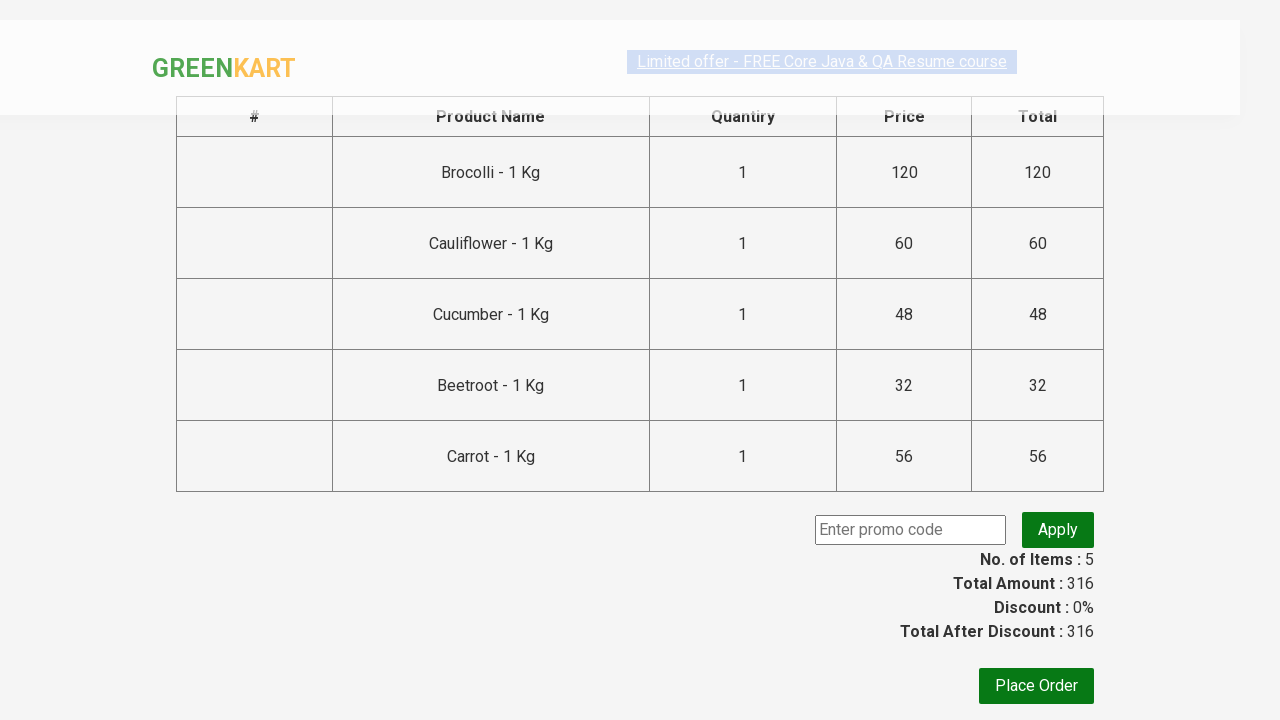

Entered promo code 'rahulshettyacademy' on .promoCode
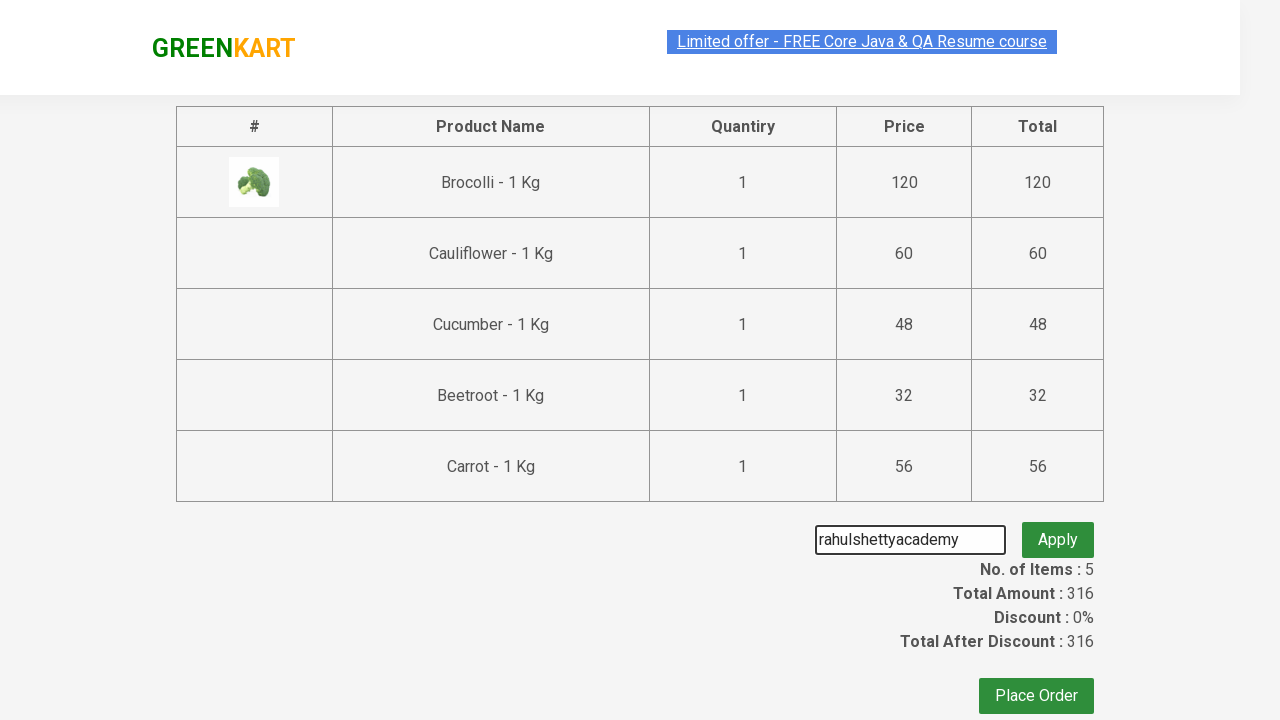

Clicked apply button for promo code at (1058, 530) on .promoBtn
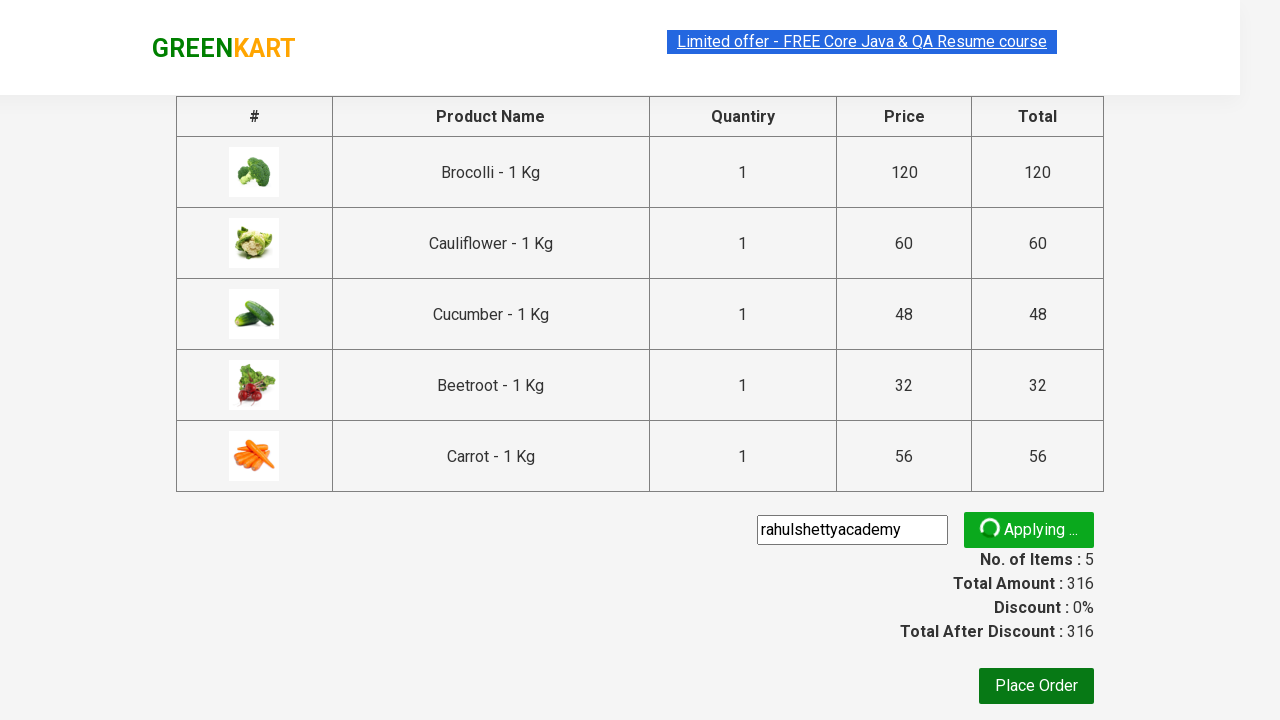

Promo code success message appeared
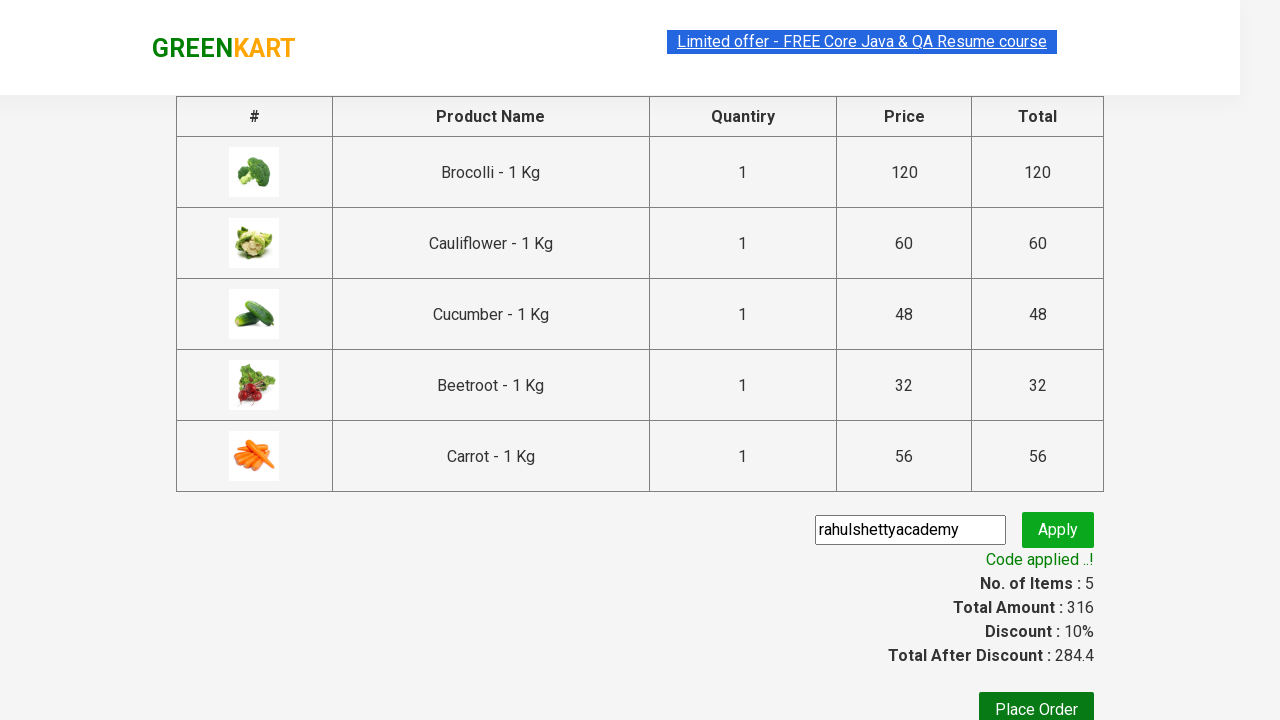

Retrieved promo code message: 'Code applied ..!'
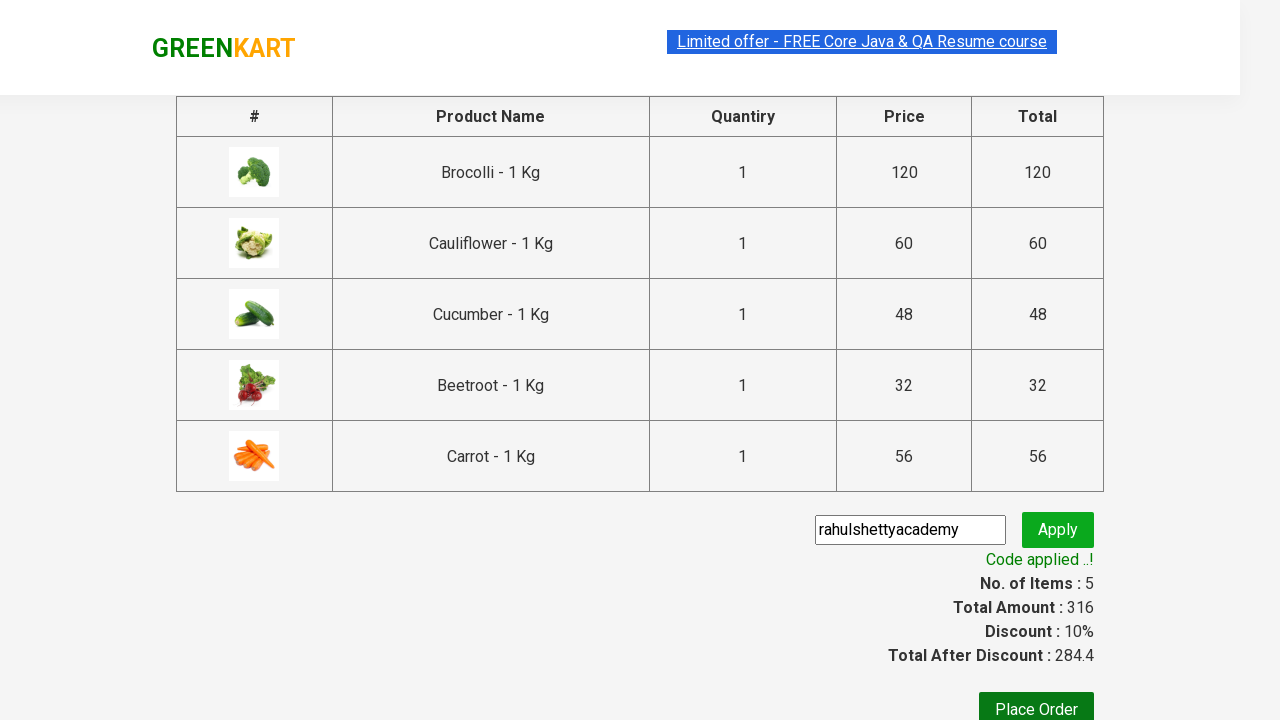

Verified promo code was successfully applied
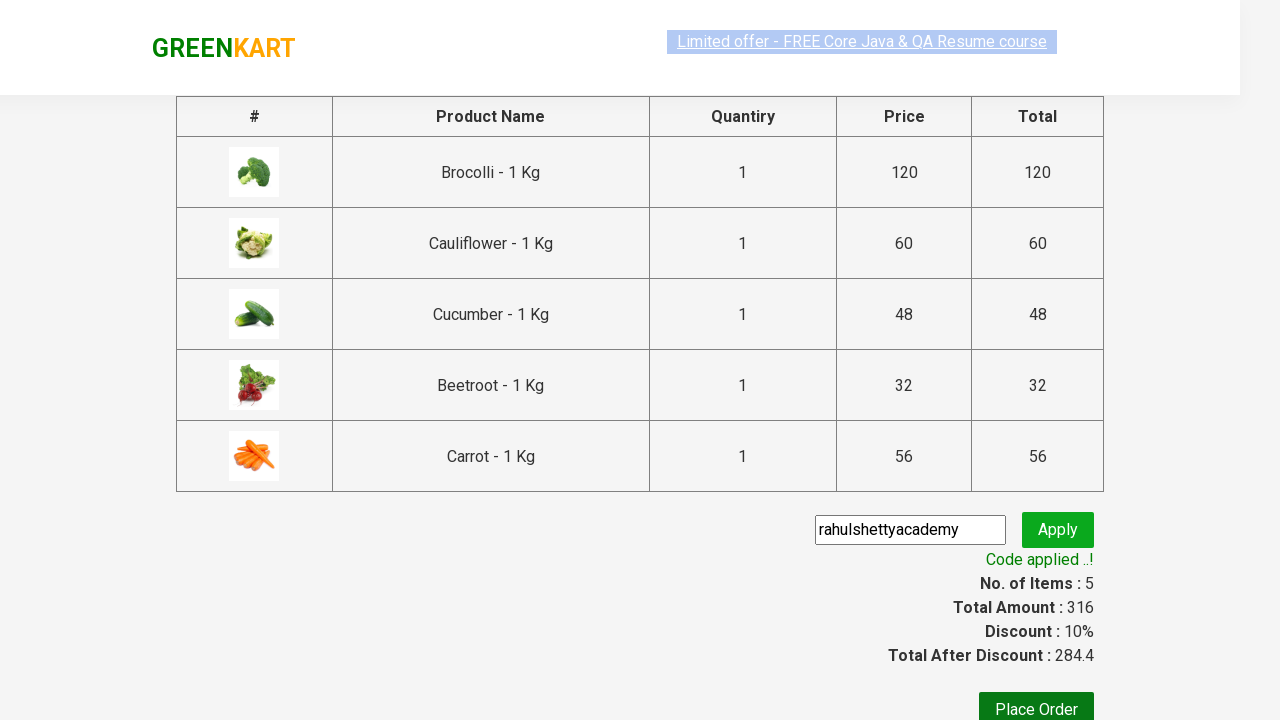

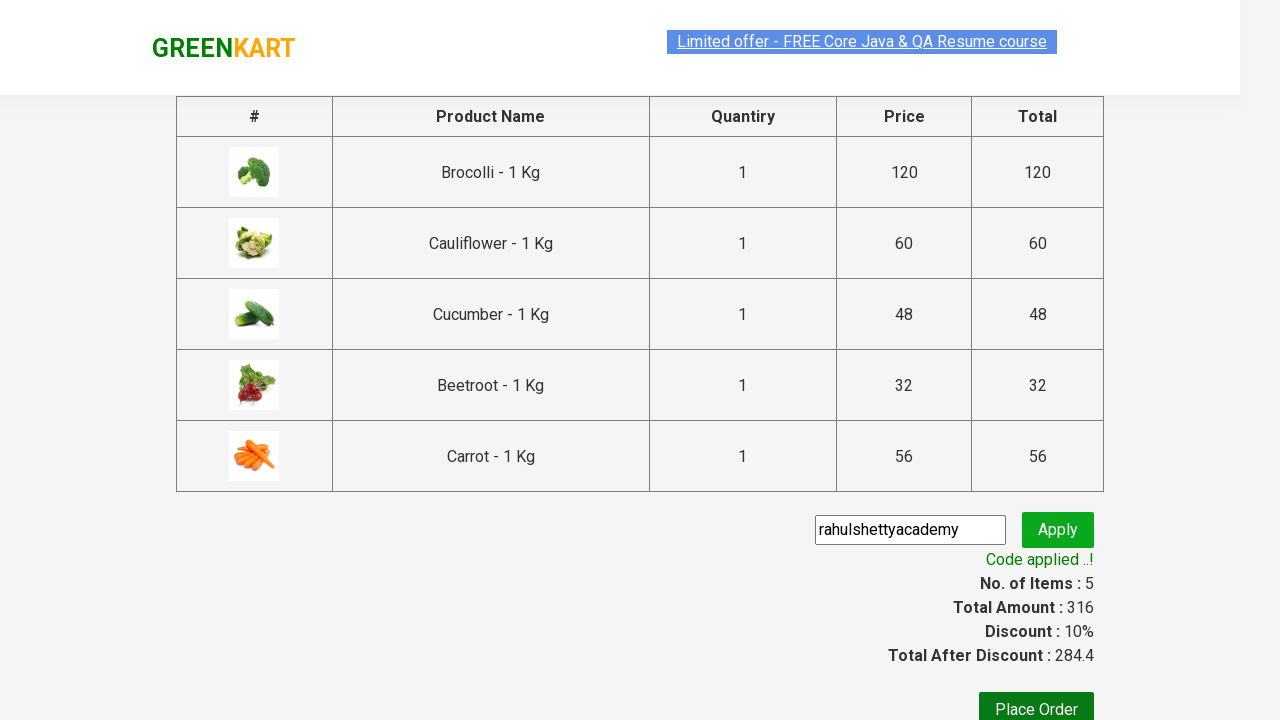